Tests dynamic loading functionality by clicking the start button and waiting for hidden content to become visible

Starting URL: https://the-internet.herokuapp.com/dynamic_loading/1

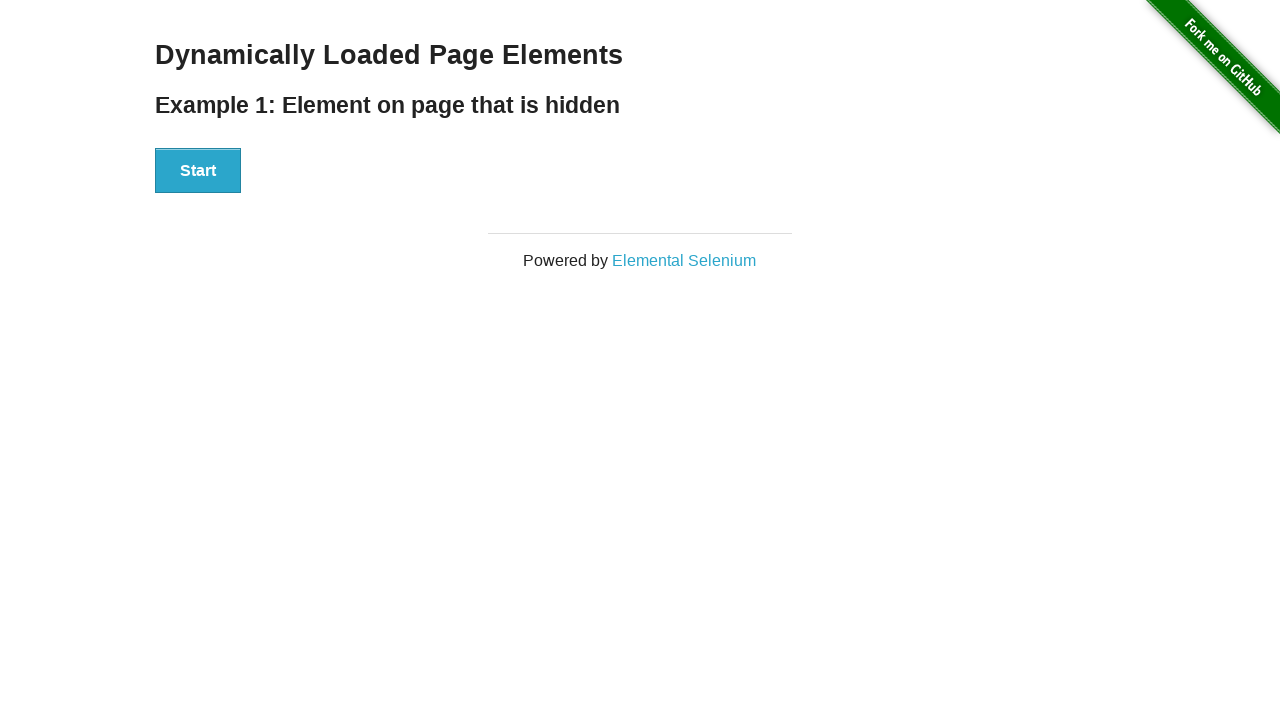

Clicked start button to trigger dynamic loading at (198, 171) on xpath=//button
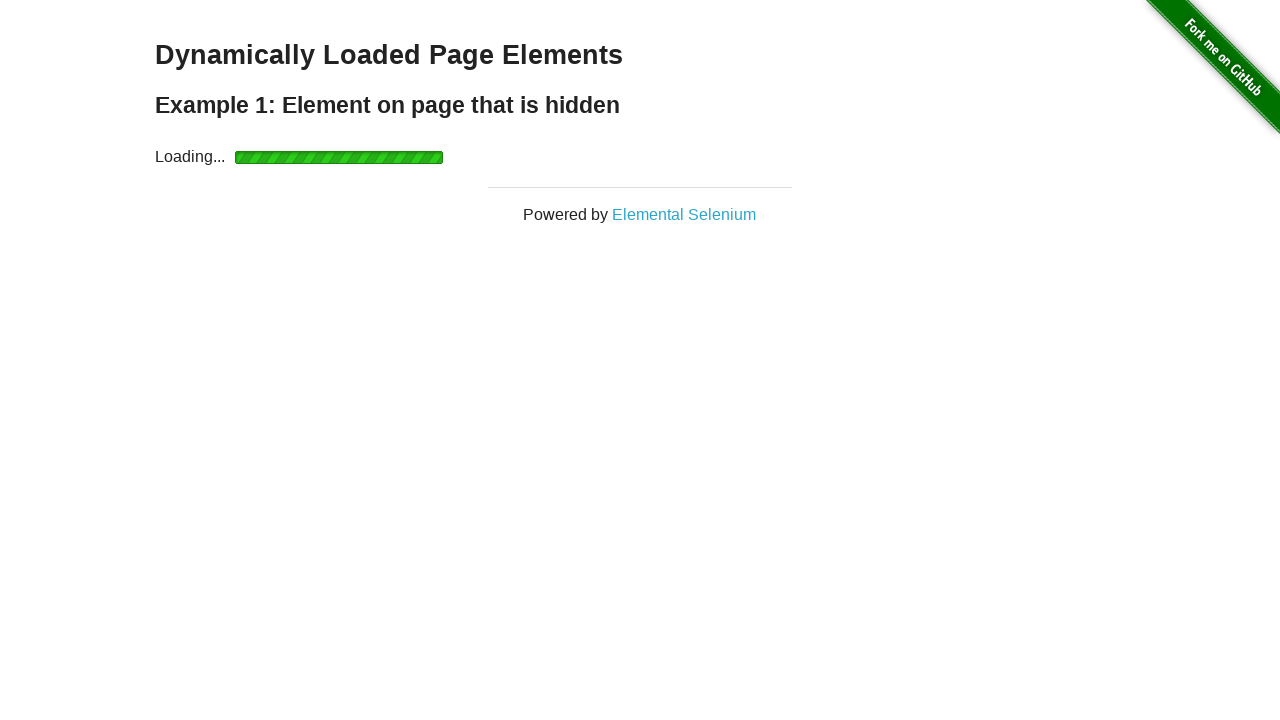

Waited for dynamically loaded finish element to become visible
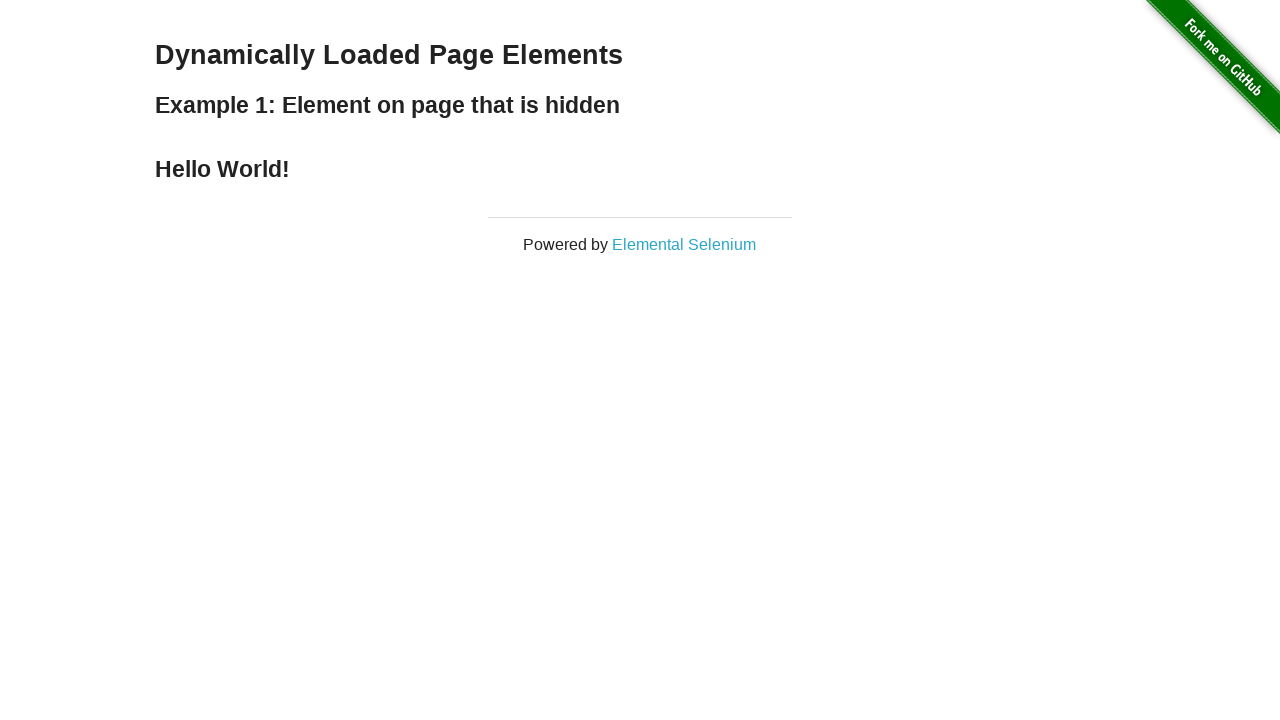

Clicked on the finish element at (640, 169) on xpath=//div[@id='finish']
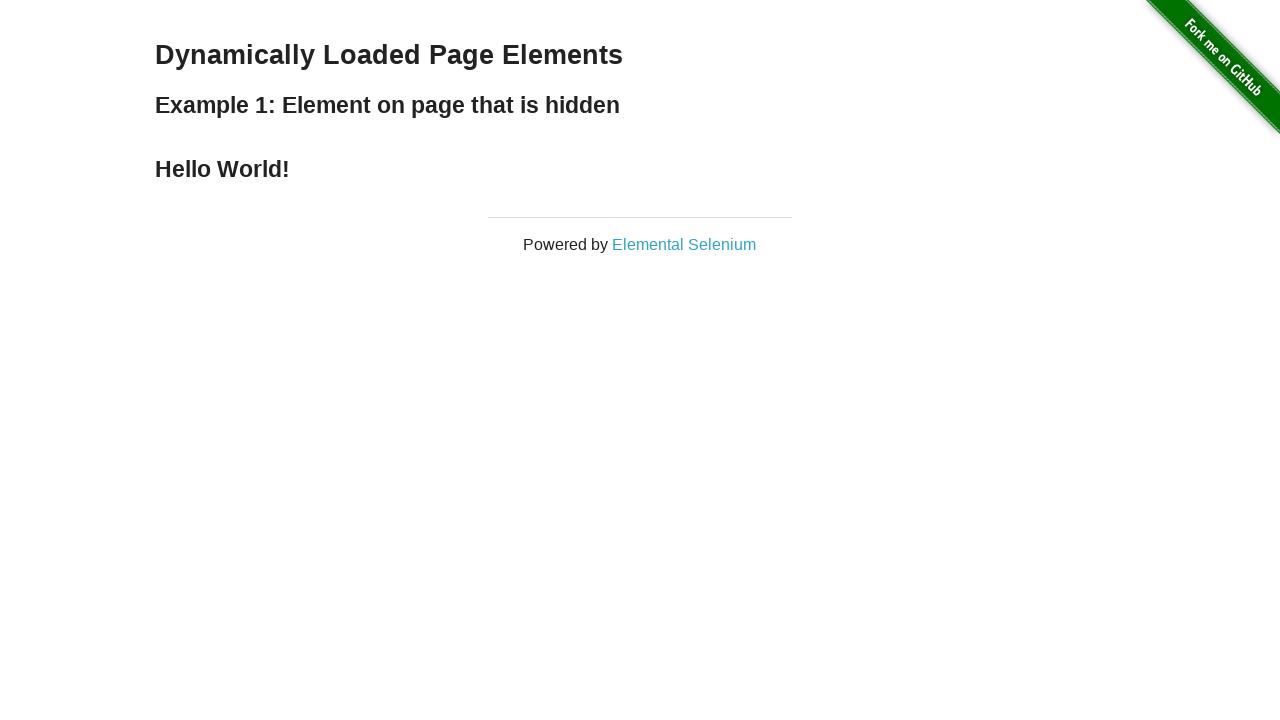

Verified 'Hello World!' text is visible
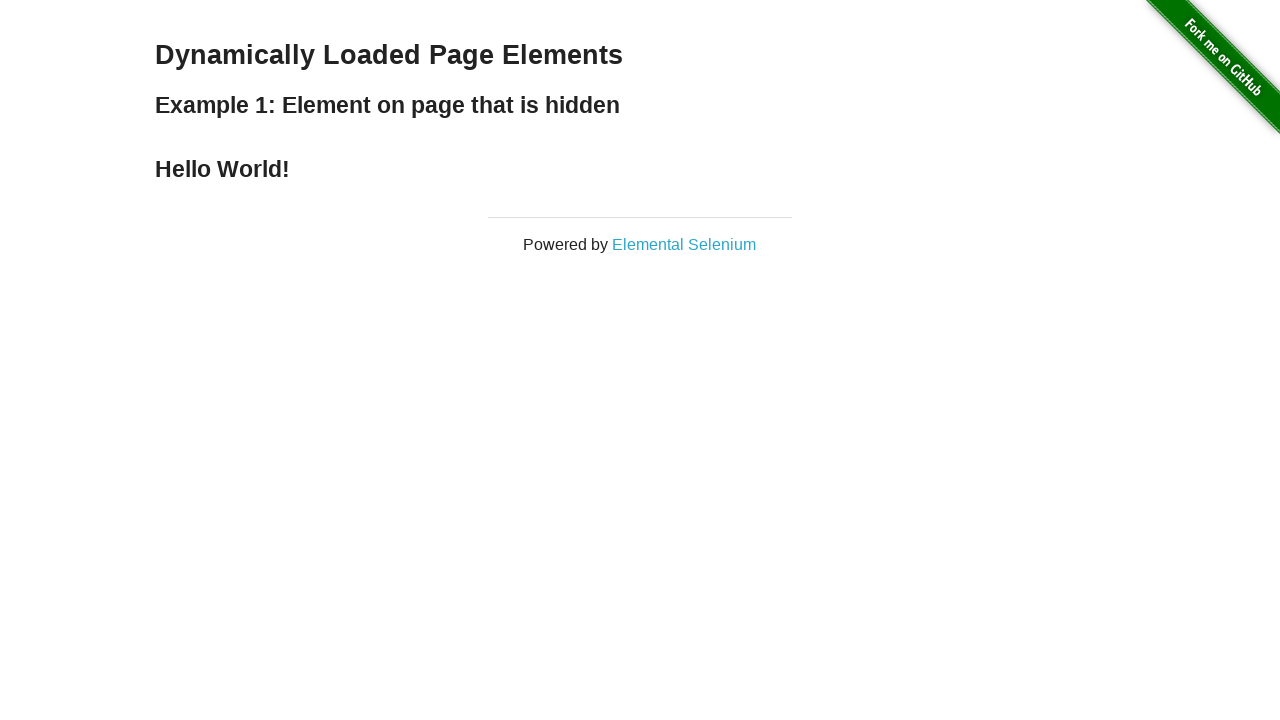

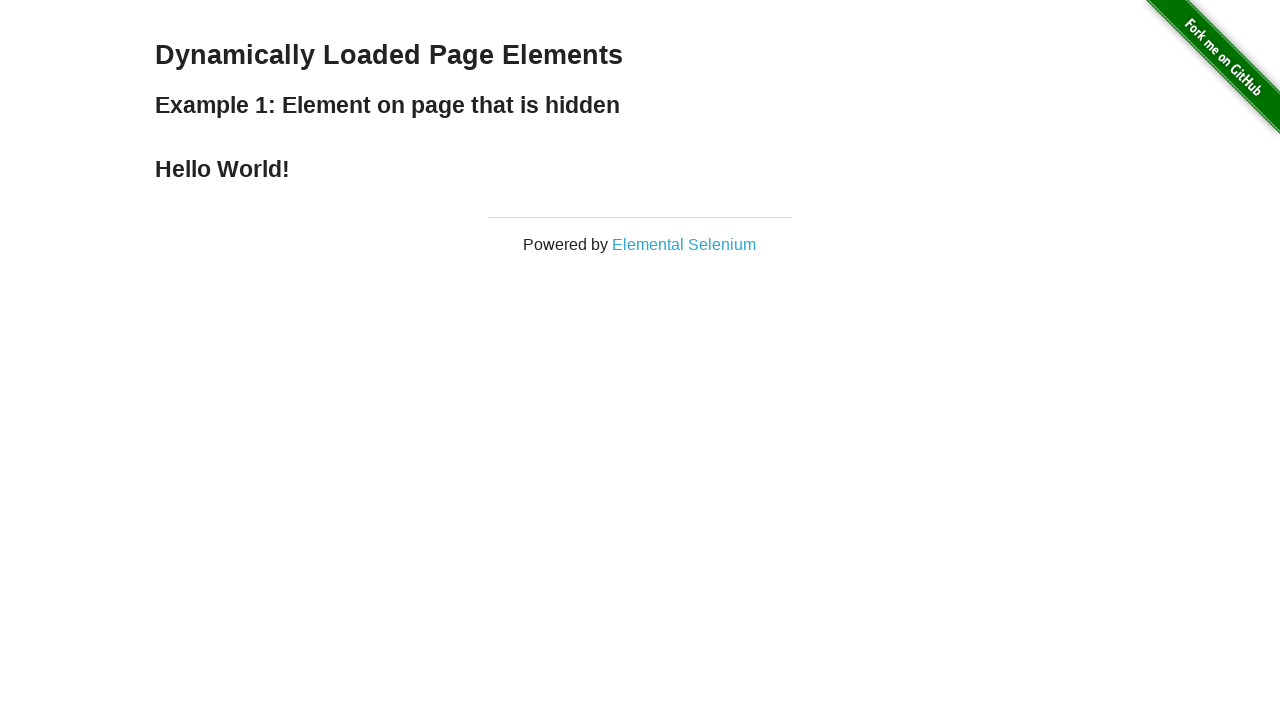